Tests product search functionality on ShopClues by entering a search query for "iphone xr mobilecase", clicking the search button, and then clicking on the first product result.

Starting URL: https://www.shopclues.com/wholesale.html

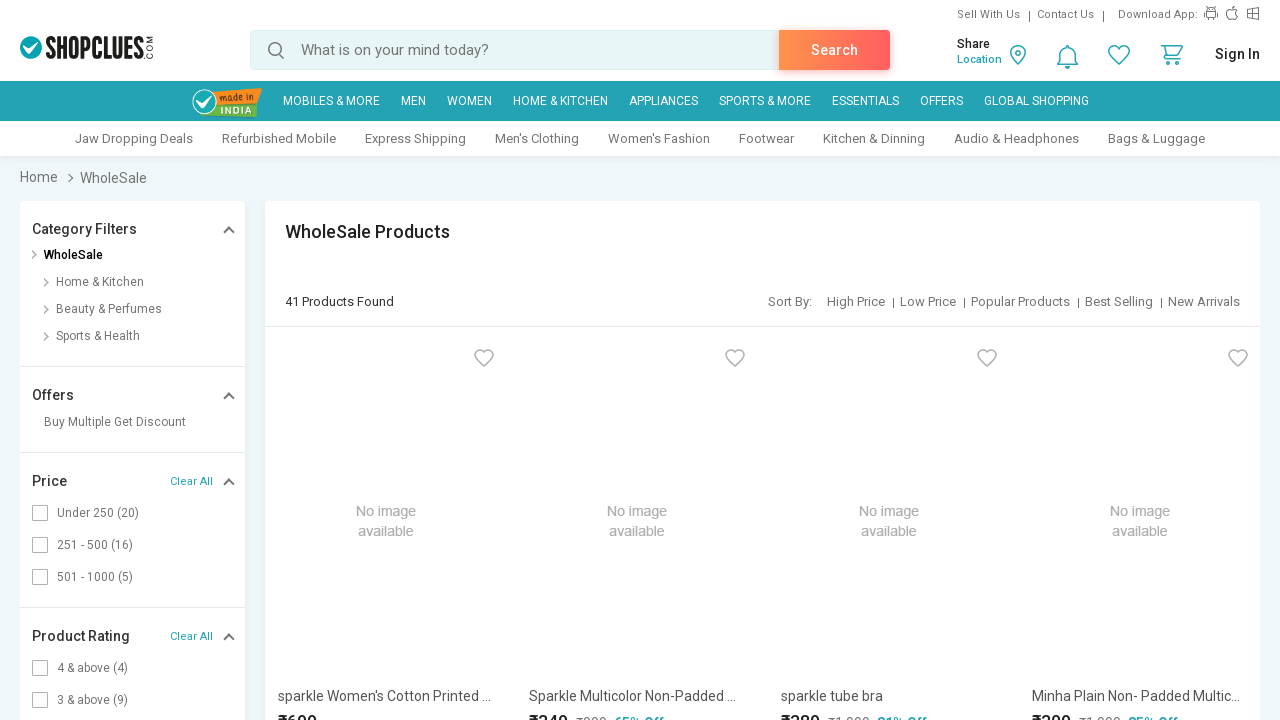

Filled search box with 'iphone xr mobilecase' on #autocomplete
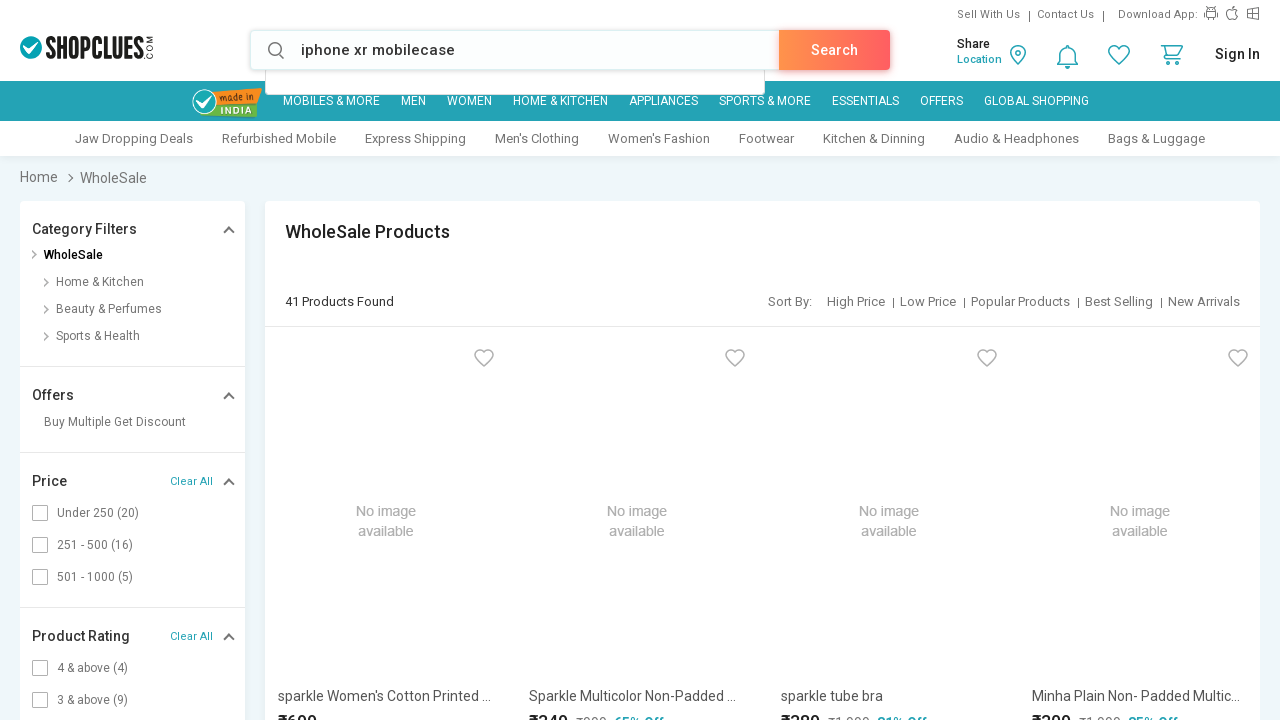

Clicked search button to submit query at (834, 50) on a[onclick='searchTrigger()']
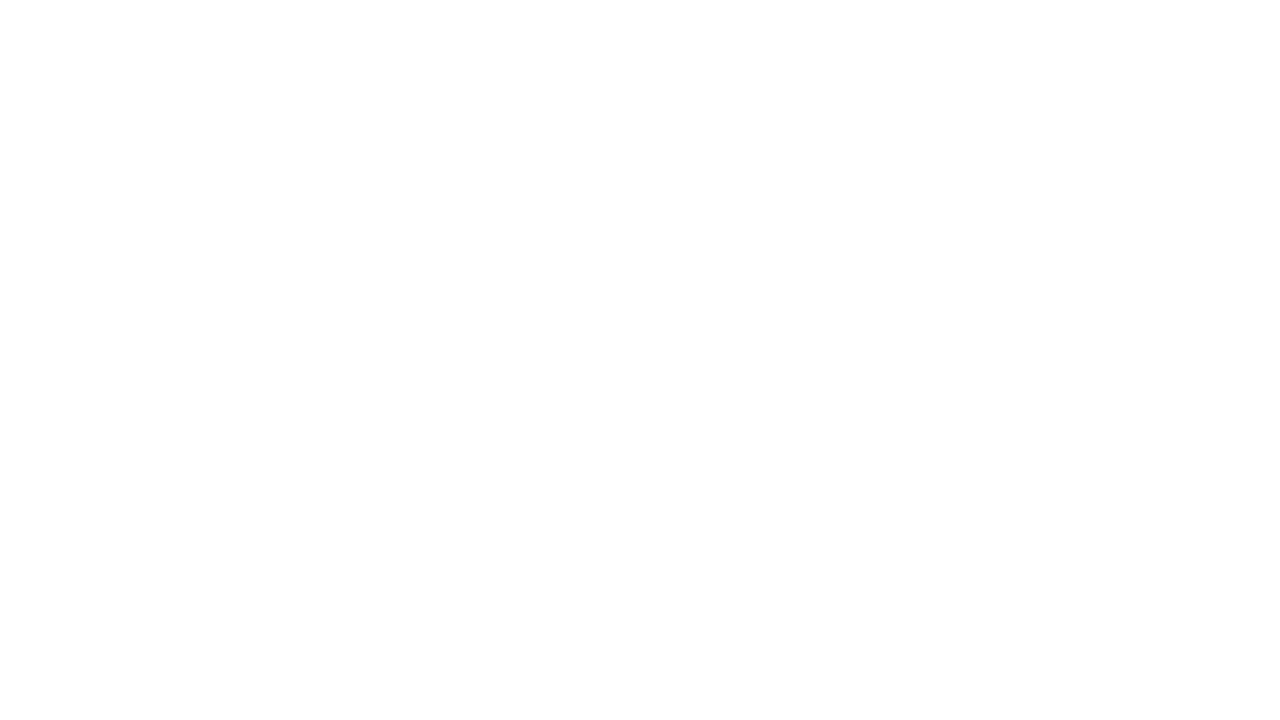

Search results loaded on page
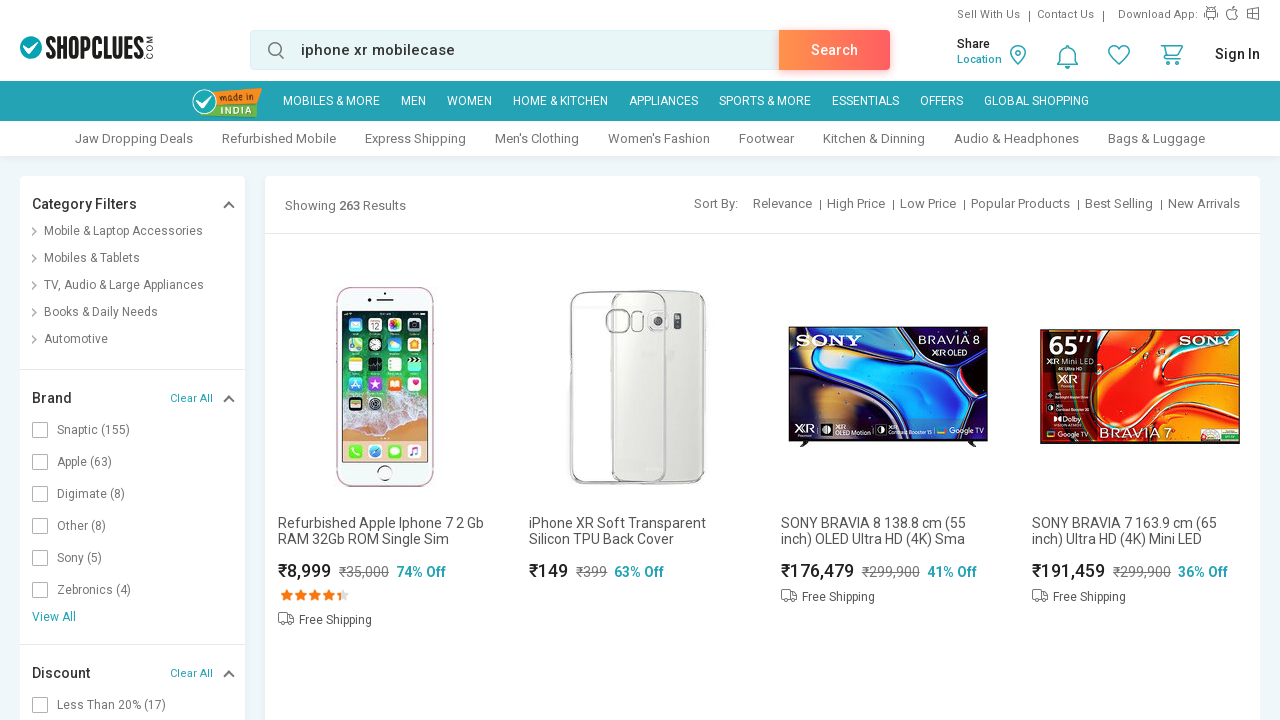

Clicked on the first product result from search results at (385, 479) on (//div[@class='column col3 search_blocks'])[1]
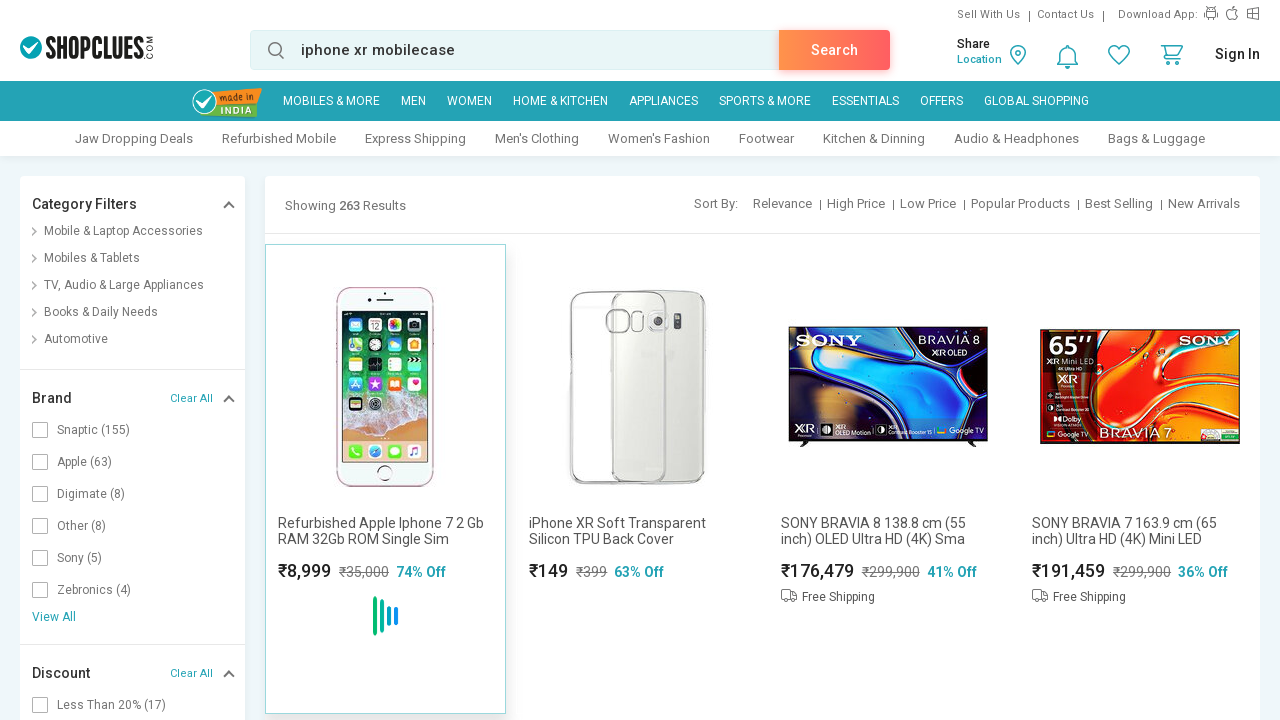

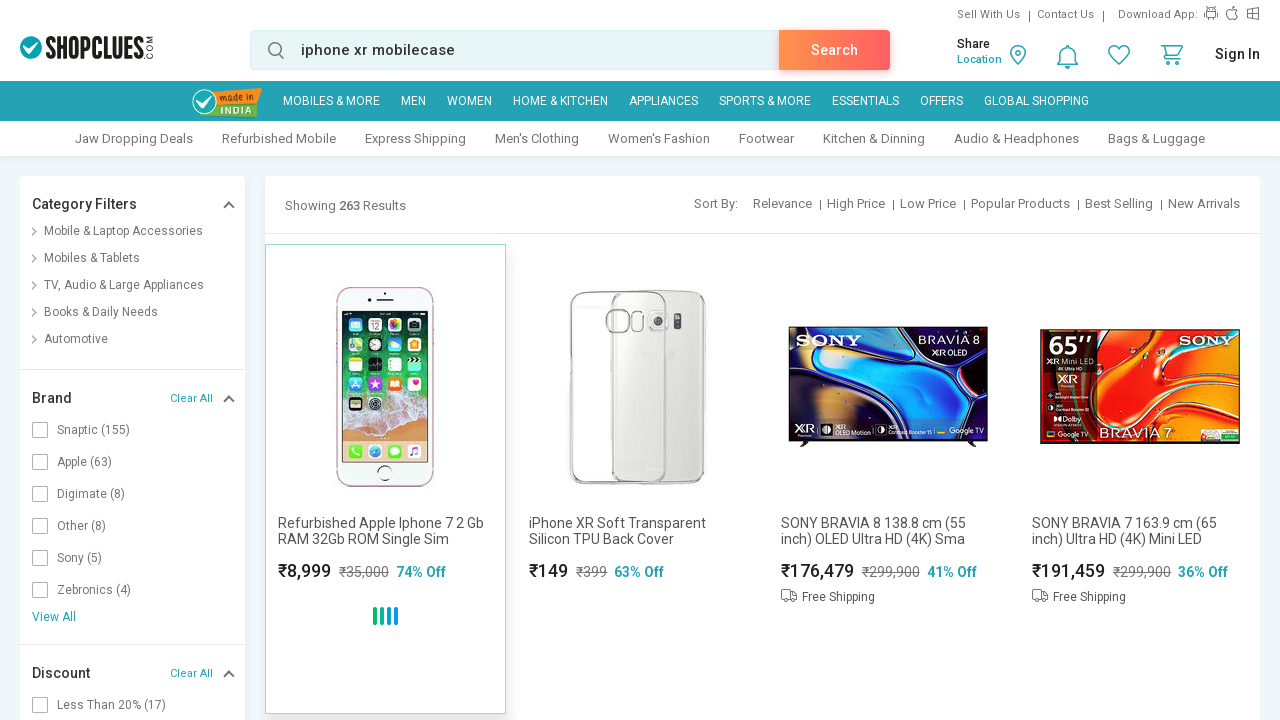